Tests an e-commerce checkout flow by searching for products containing "ca", adding items with "Cash" in the name to cart, and proceeding through checkout

Starting URL: https://rahulshettyacademy.com/seleniumPractise/#/

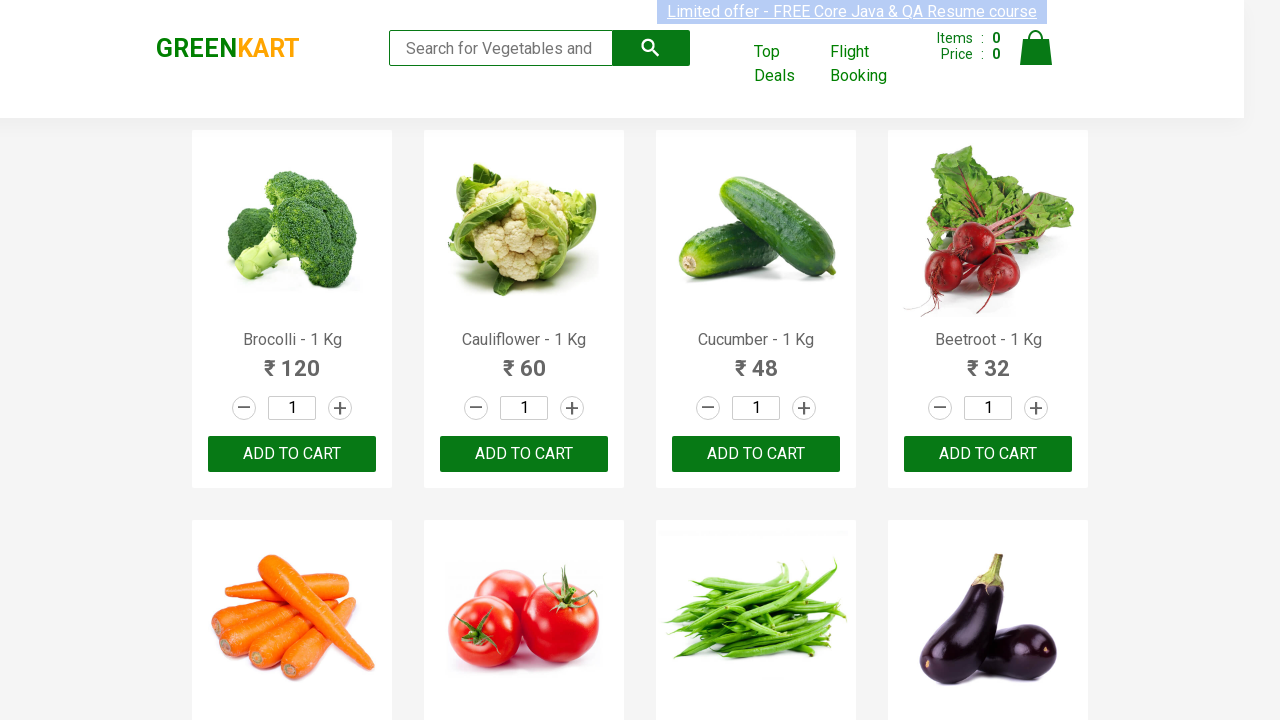

Filled search field with 'ca' to filter products on .search-keyword
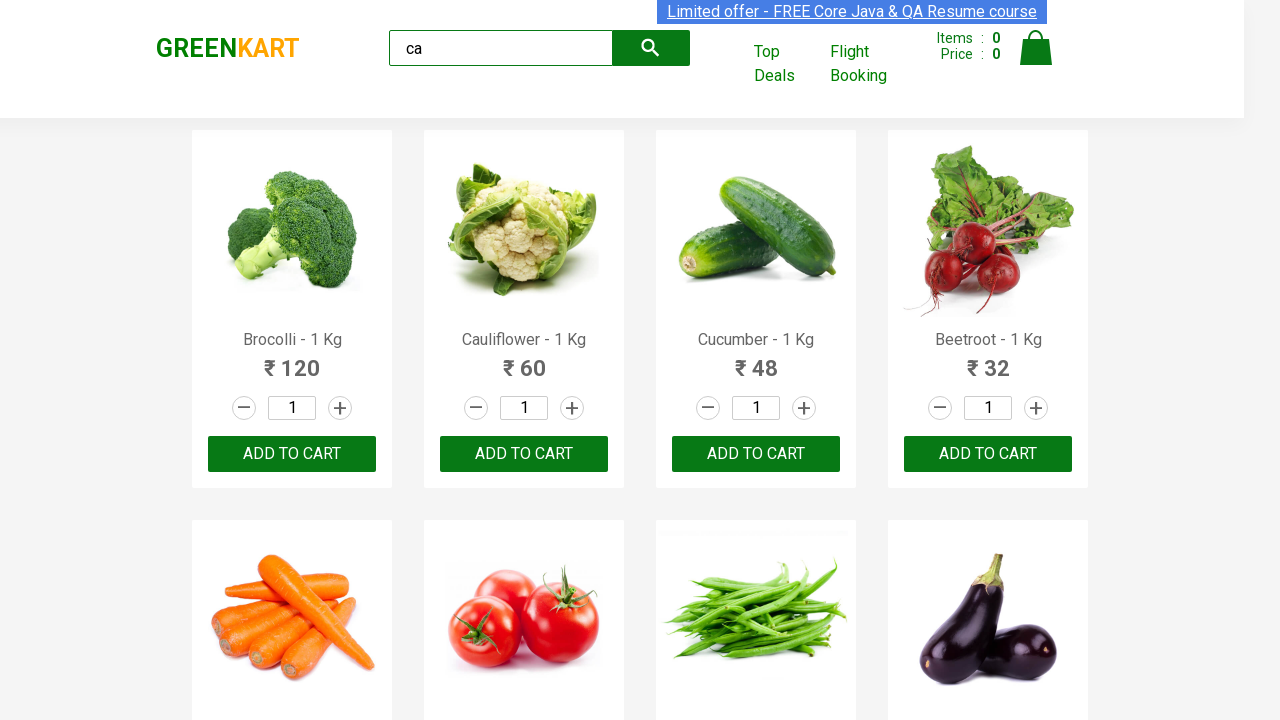

Waited for products to filter
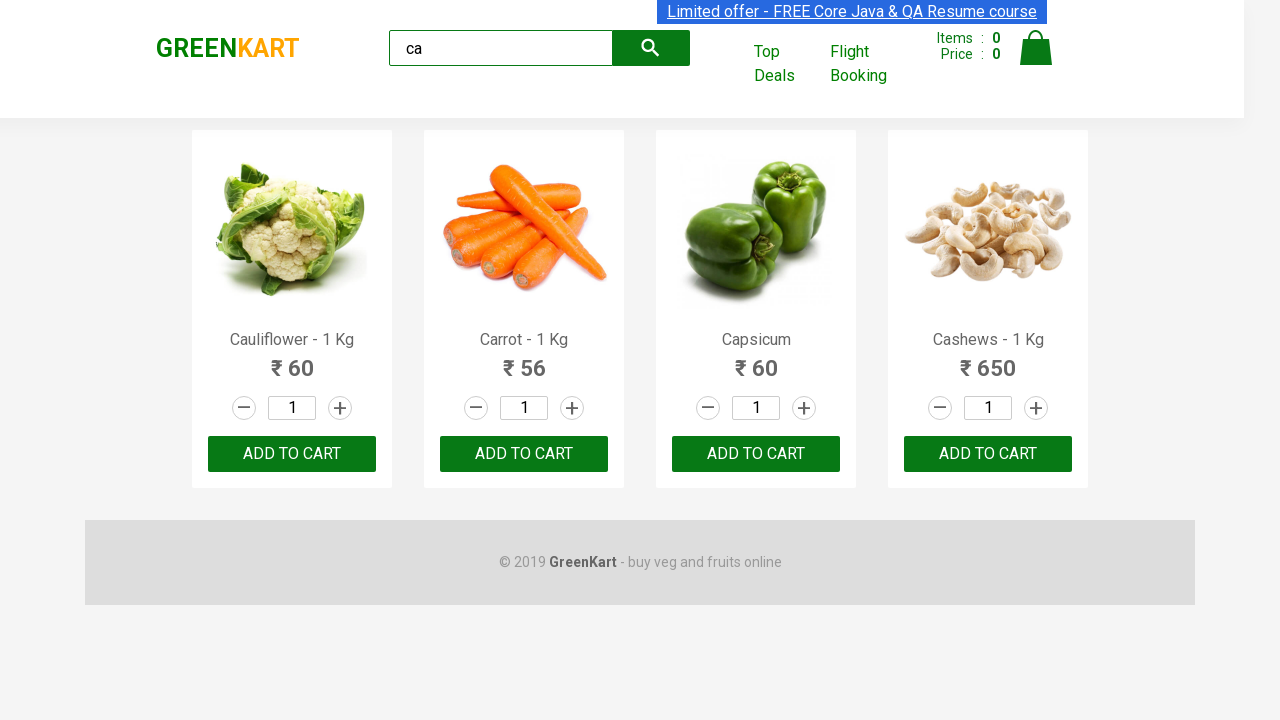

Located all product elements
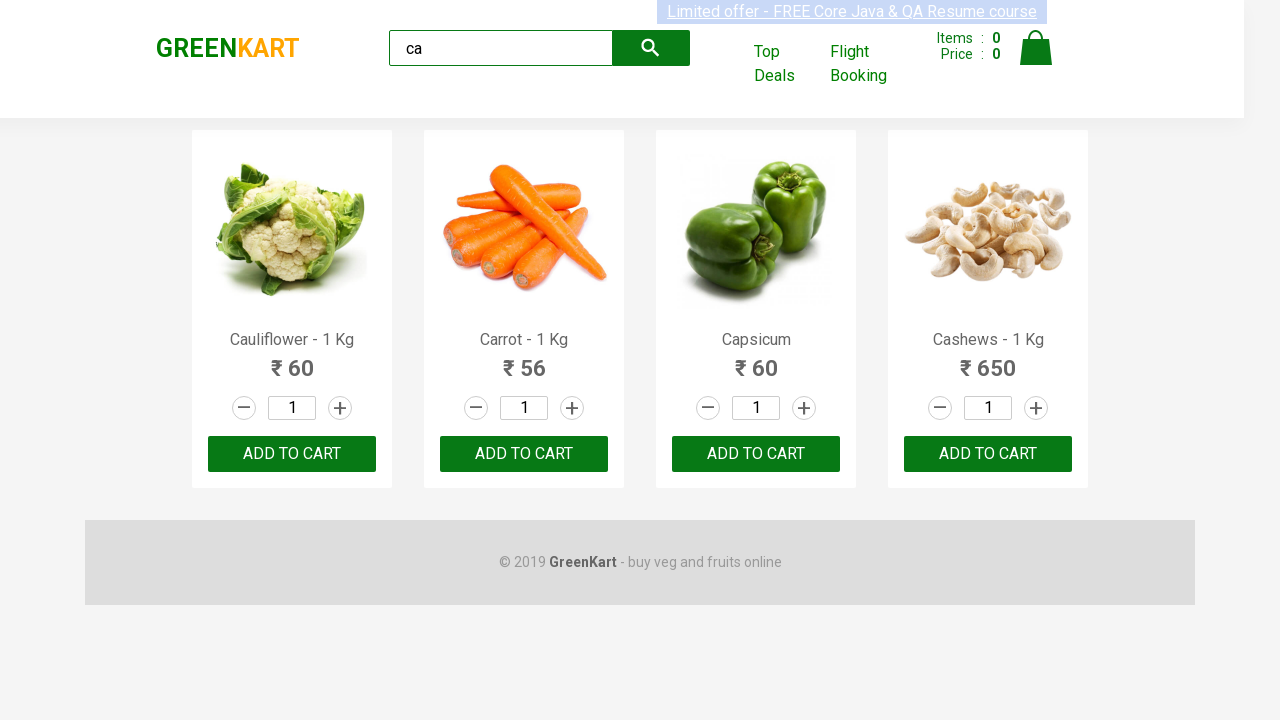

Retrieved product name: Cauliflower - 1 Kg
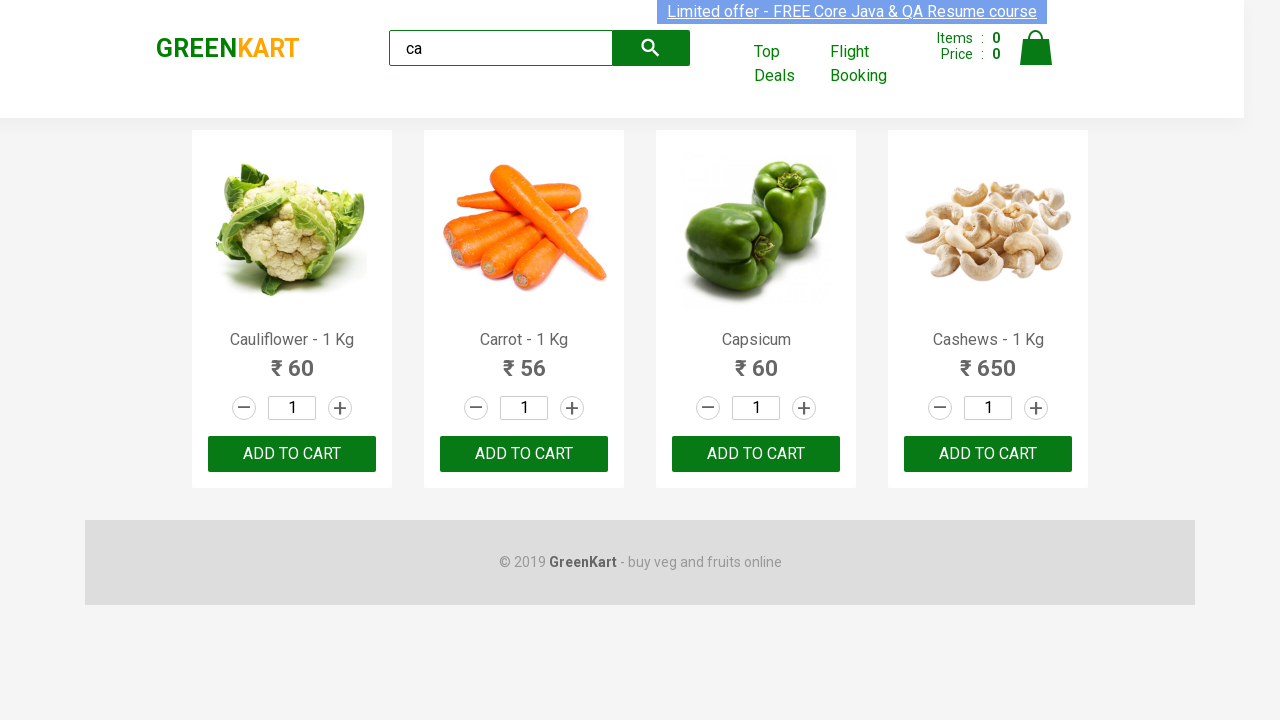

Retrieved product name: Carrot - 1 Kg
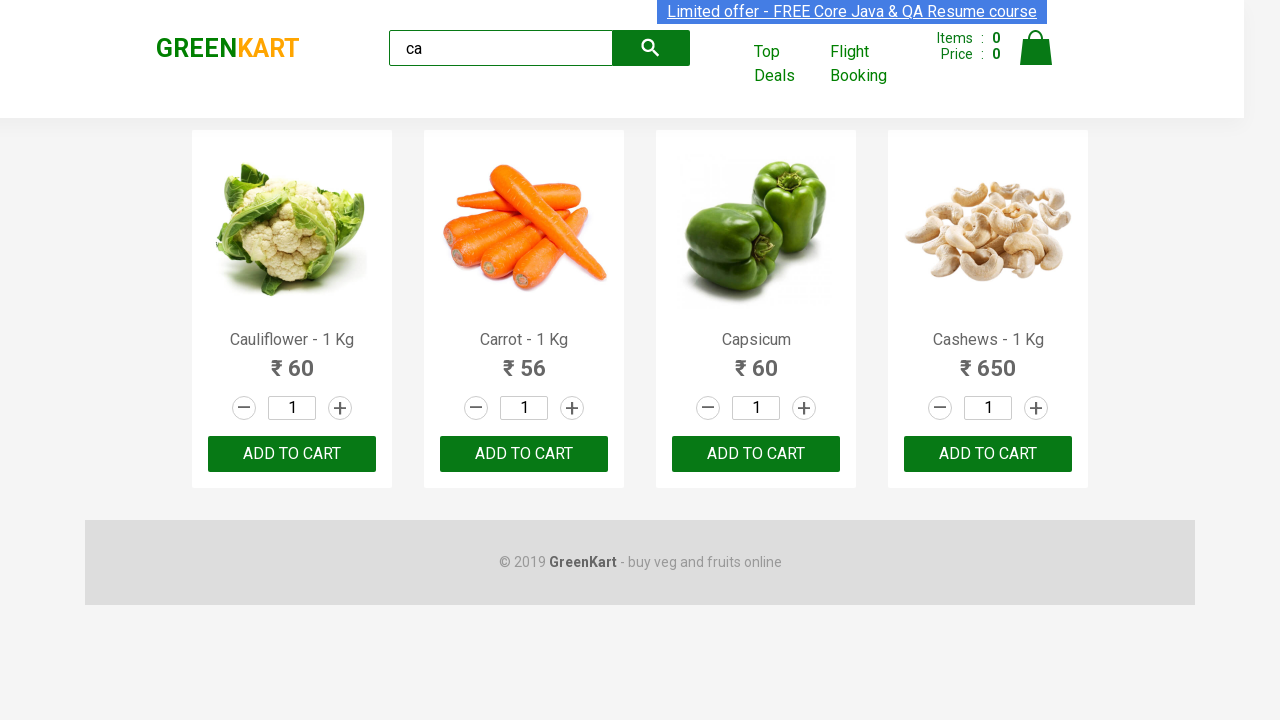

Retrieved product name: Capsicum
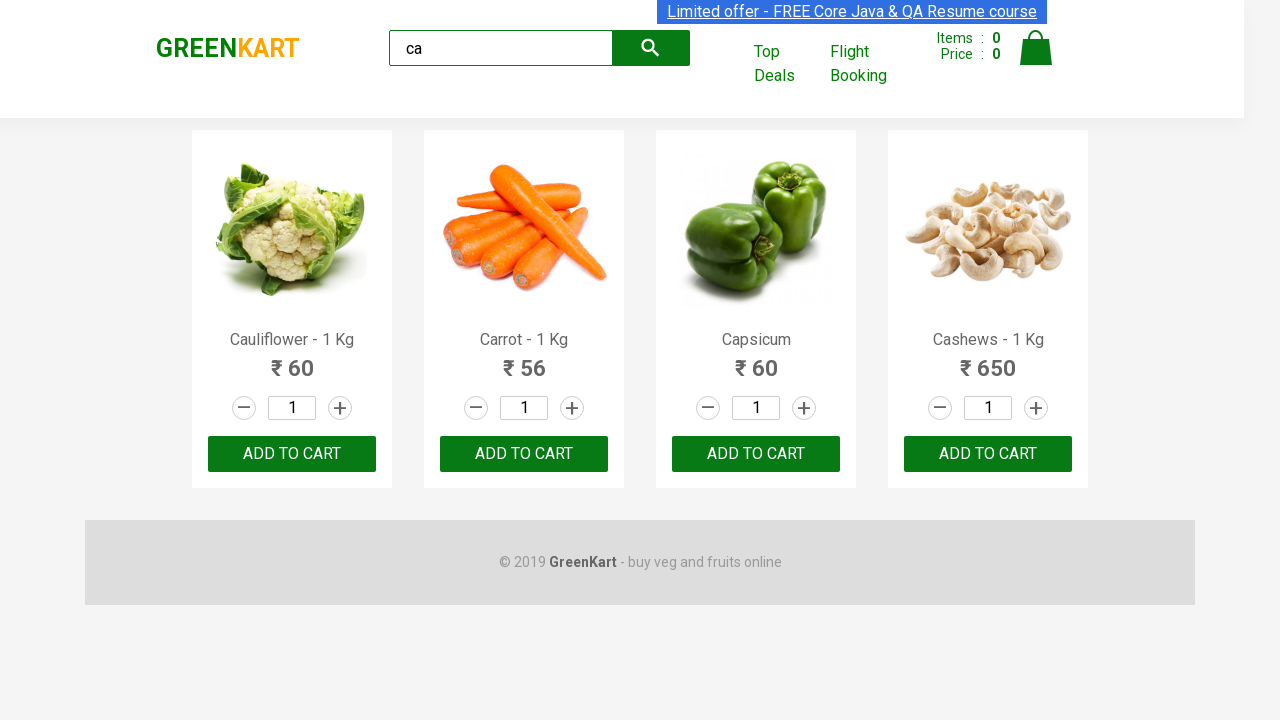

Retrieved product name: Cashews - 1 Kg
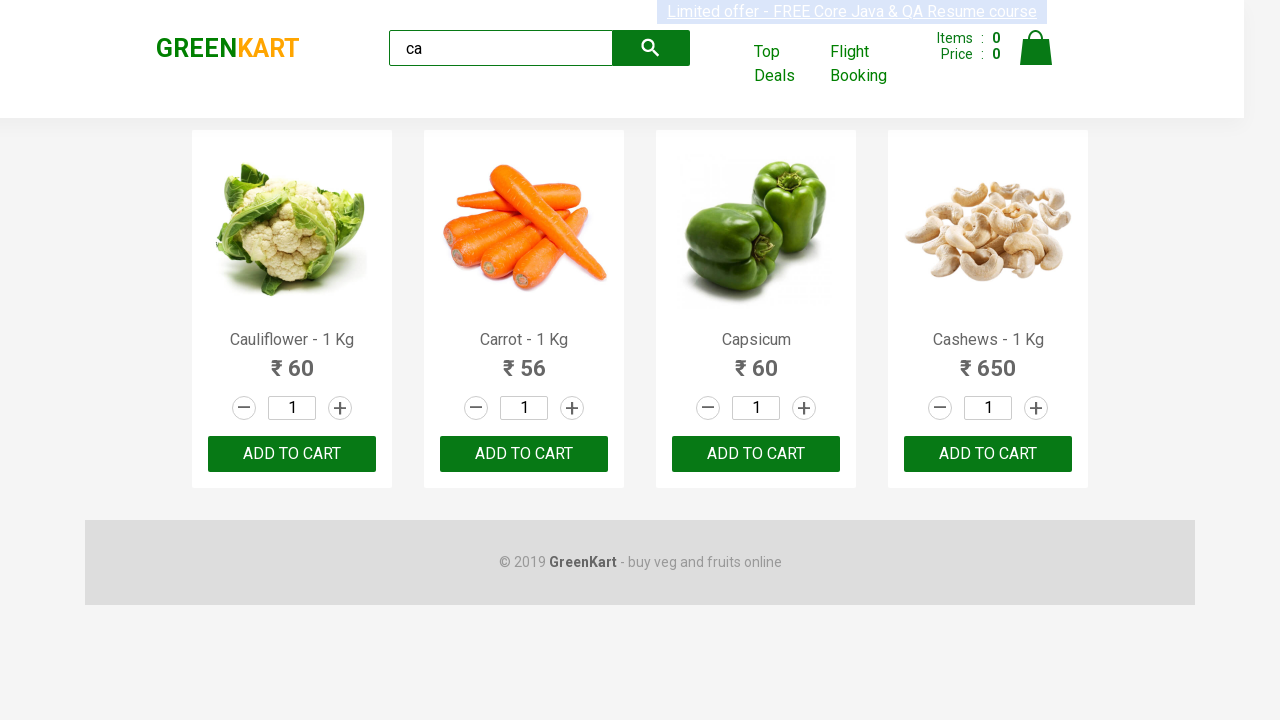

Added product 'Cashews - 1 Kg' containing 'Cash' to cart at (988, 454) on .products .product >> nth=3 >> button
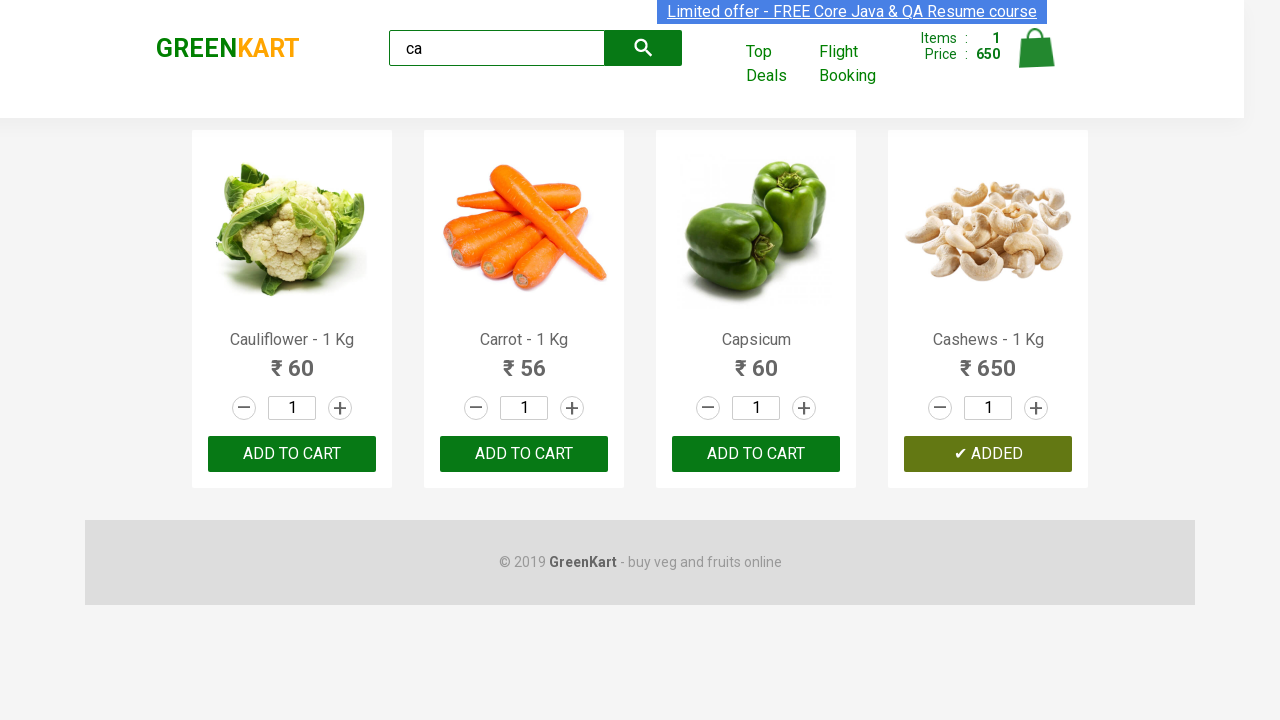

Clicked on cart icon to view cart at (1036, 48) on [alt="Cart"]
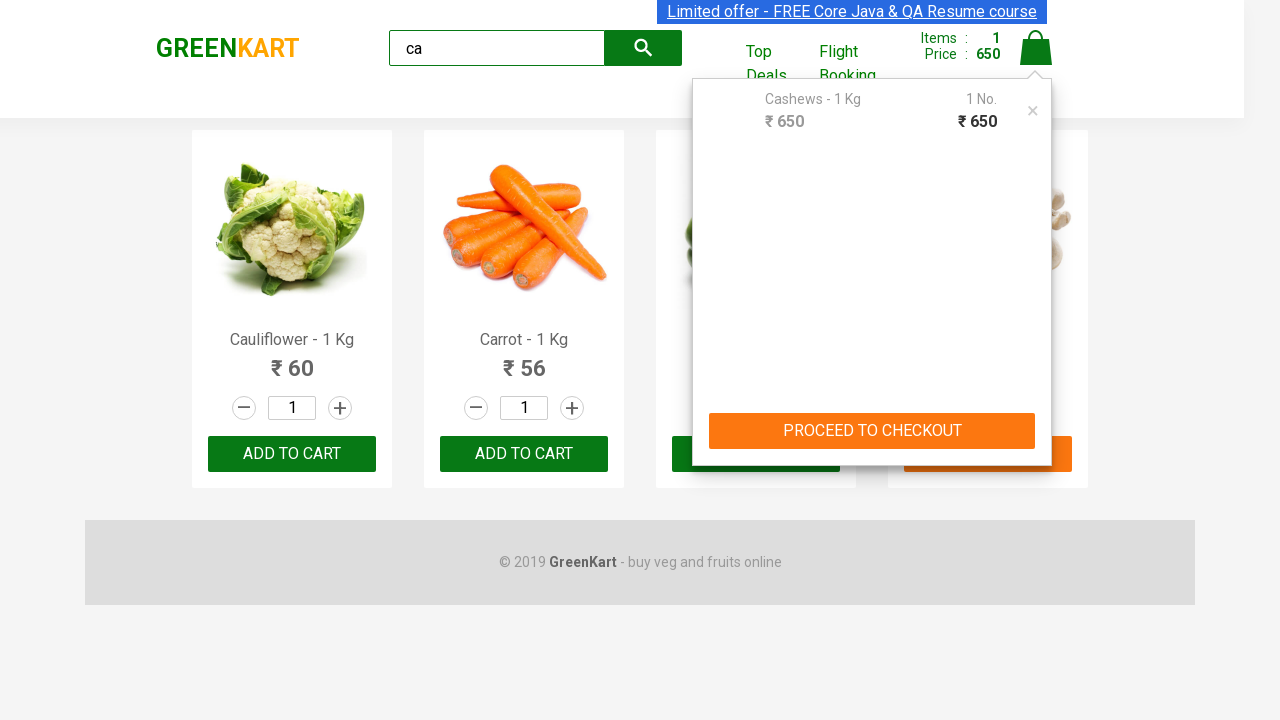

Clicked PROCEED TO CHECKOUT button at (872, 431) on text=PROCEED TO CHECKOUT
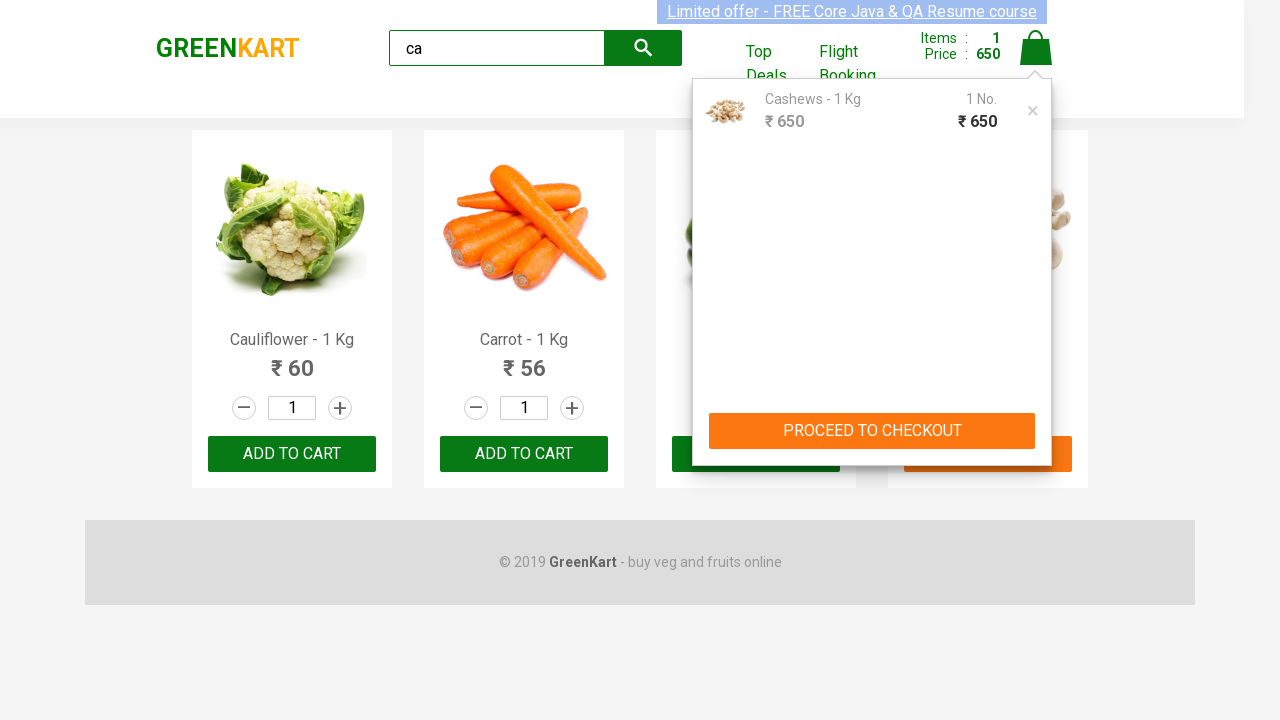

Clicked Place Order button to complete checkout at (1036, 420) on text=Place Order
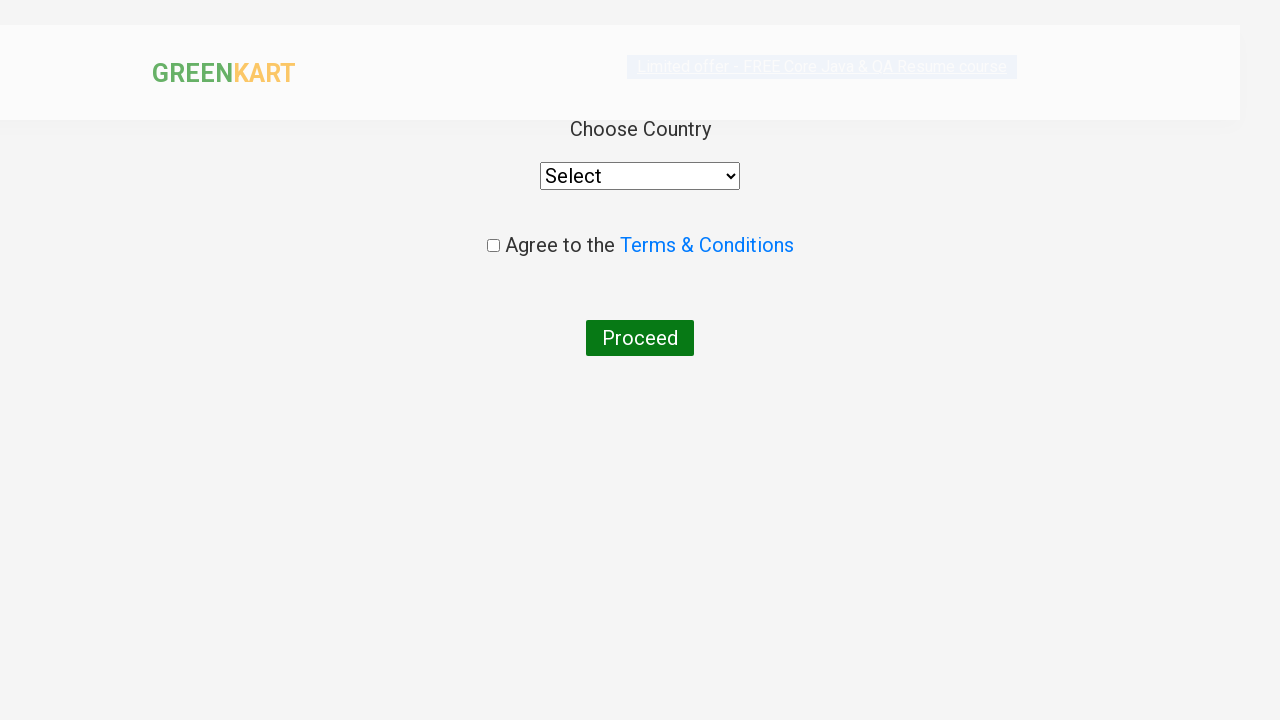

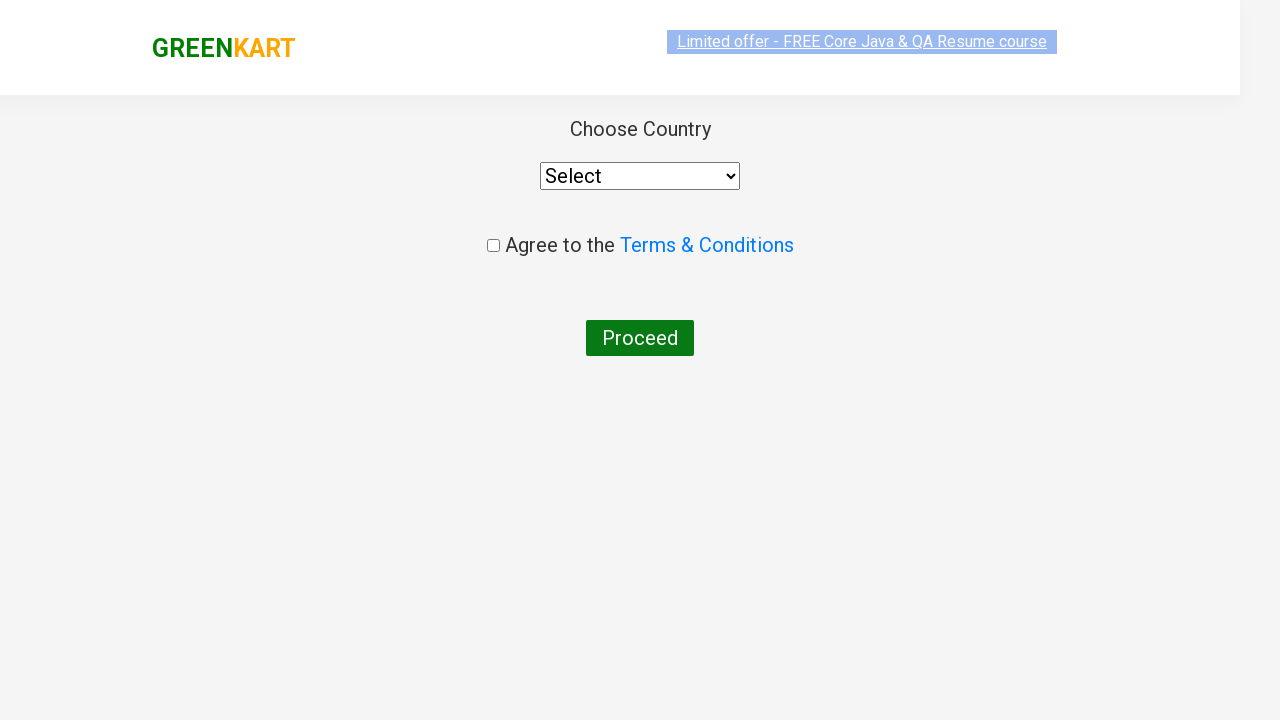